Tests handling of a JavaScript prompt alert by clicking a button to trigger it, entering text, and accepting the prompt

Starting URL: https://demoqa.com/alerts

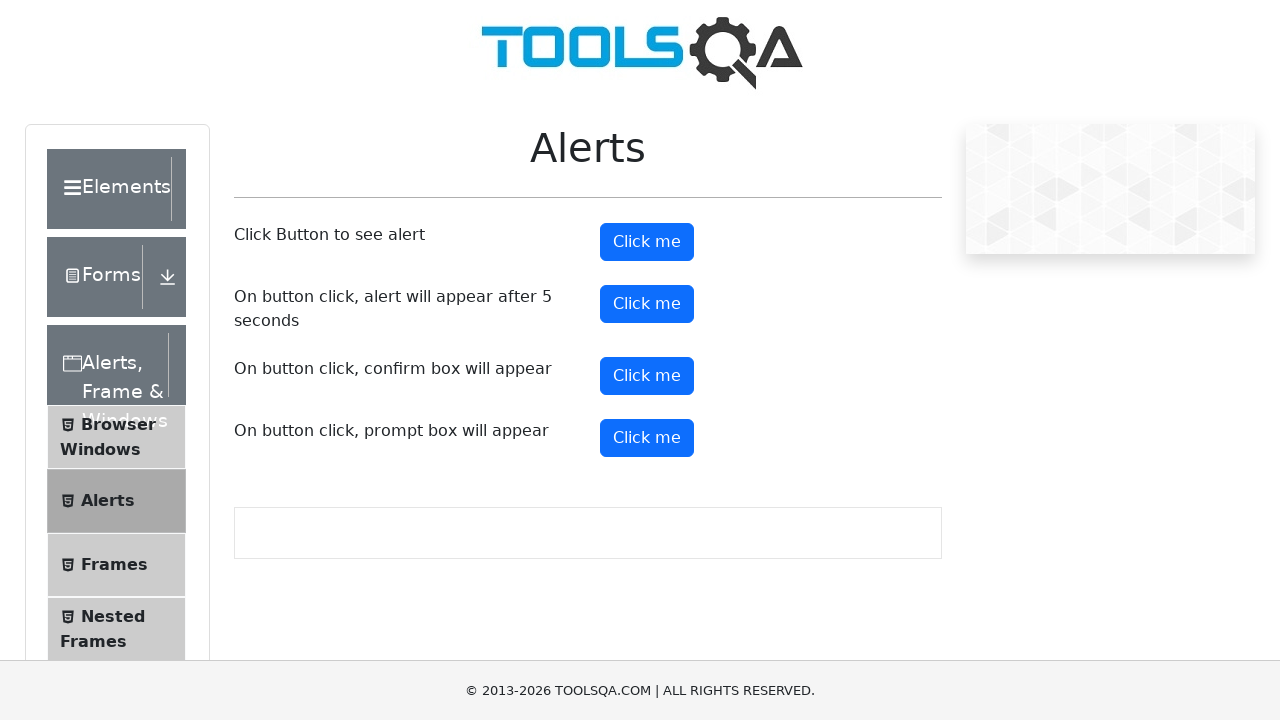

Clicked the prompt button to trigger the alert at (647, 438) on #promtButton
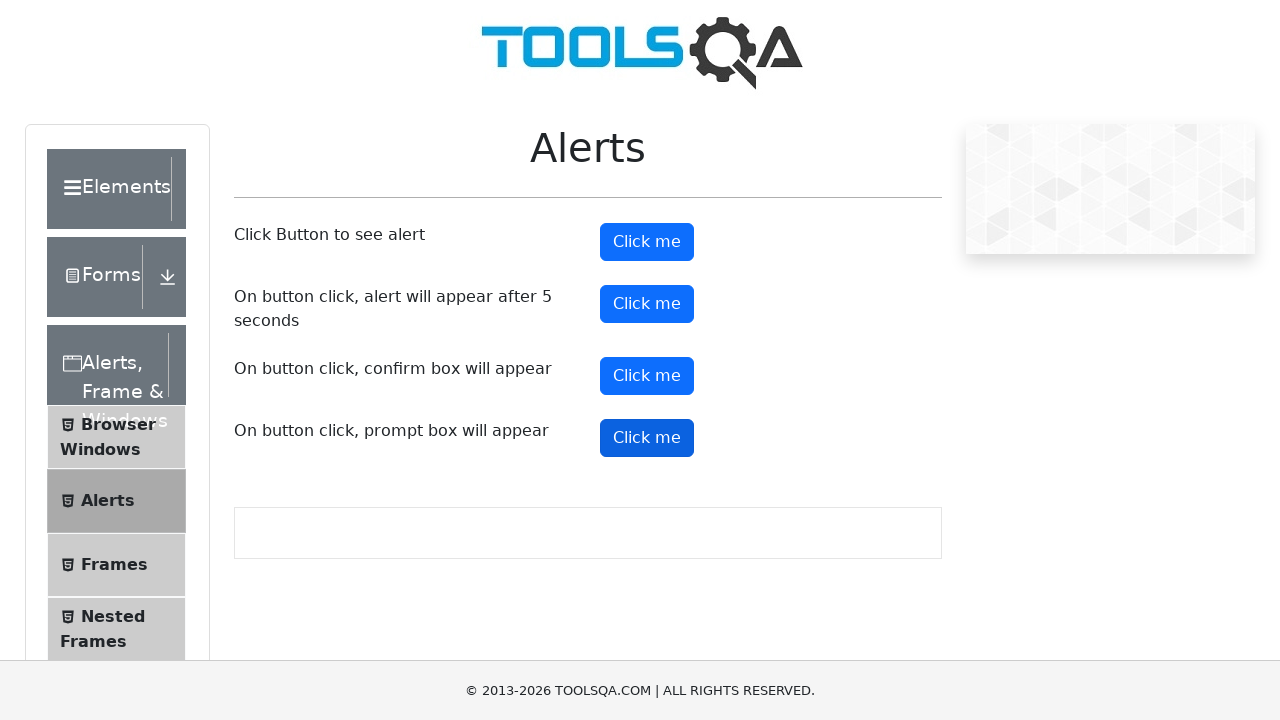

Set up dialog handler to accept prompt with text 'Test User'
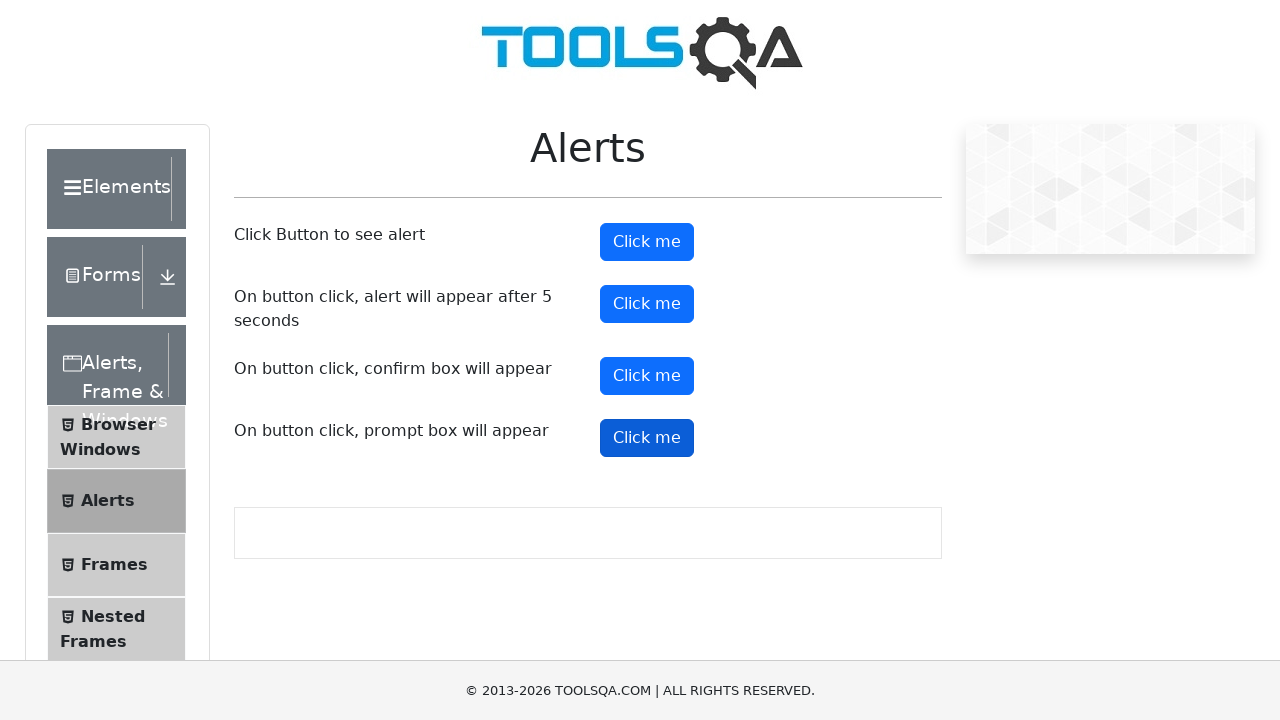

Waited 500ms for the dialog to be processed
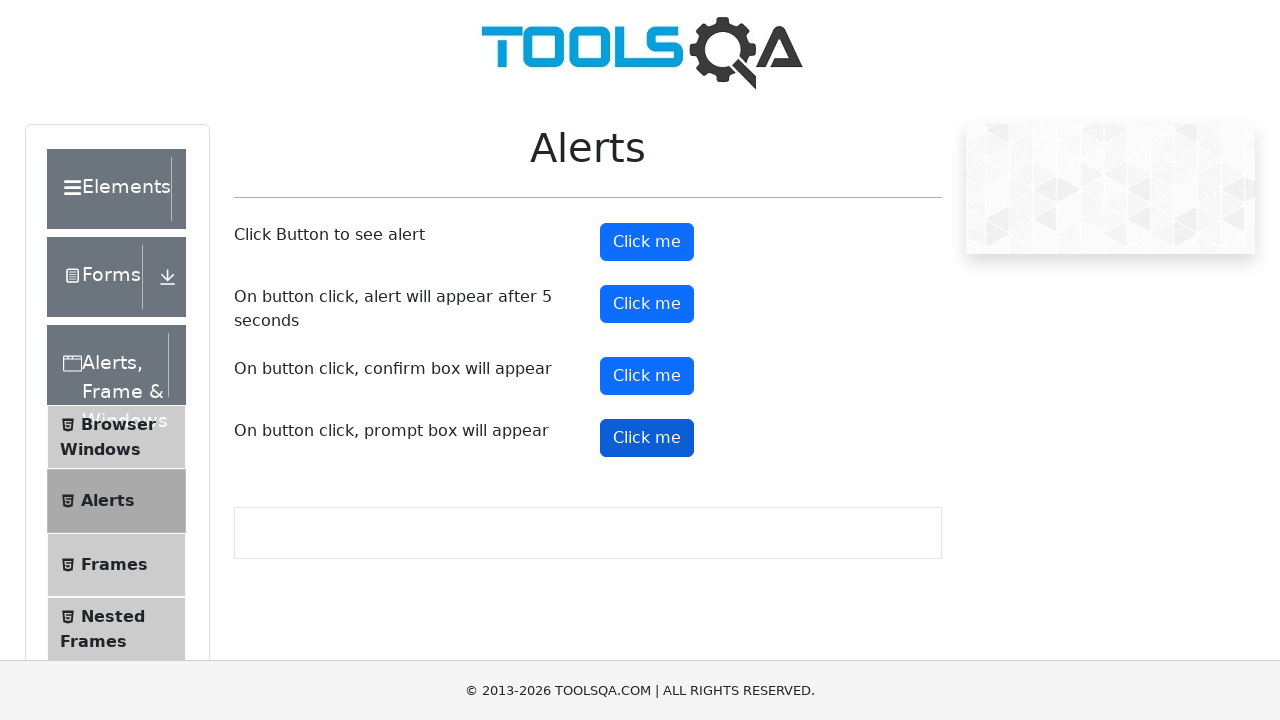

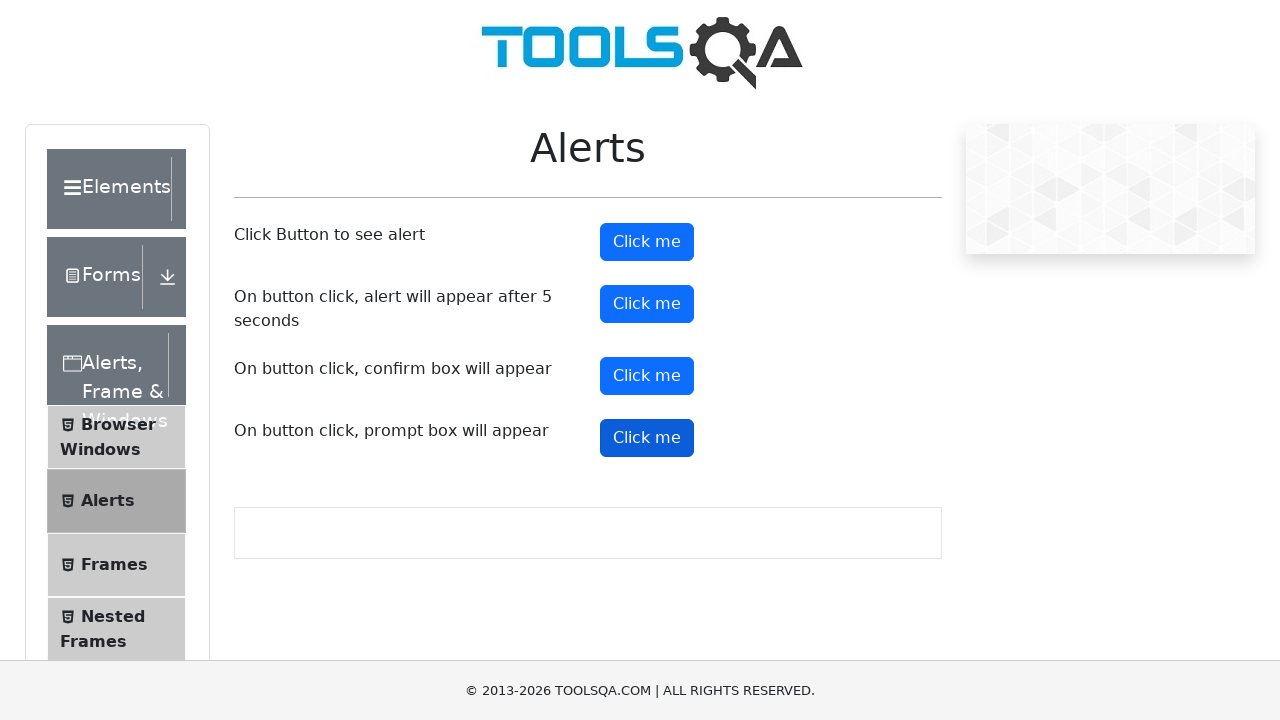